Tests the Star Wars API interactive interface by searching for "people" and submitting the query

Starting URL: https://swapi.dev/

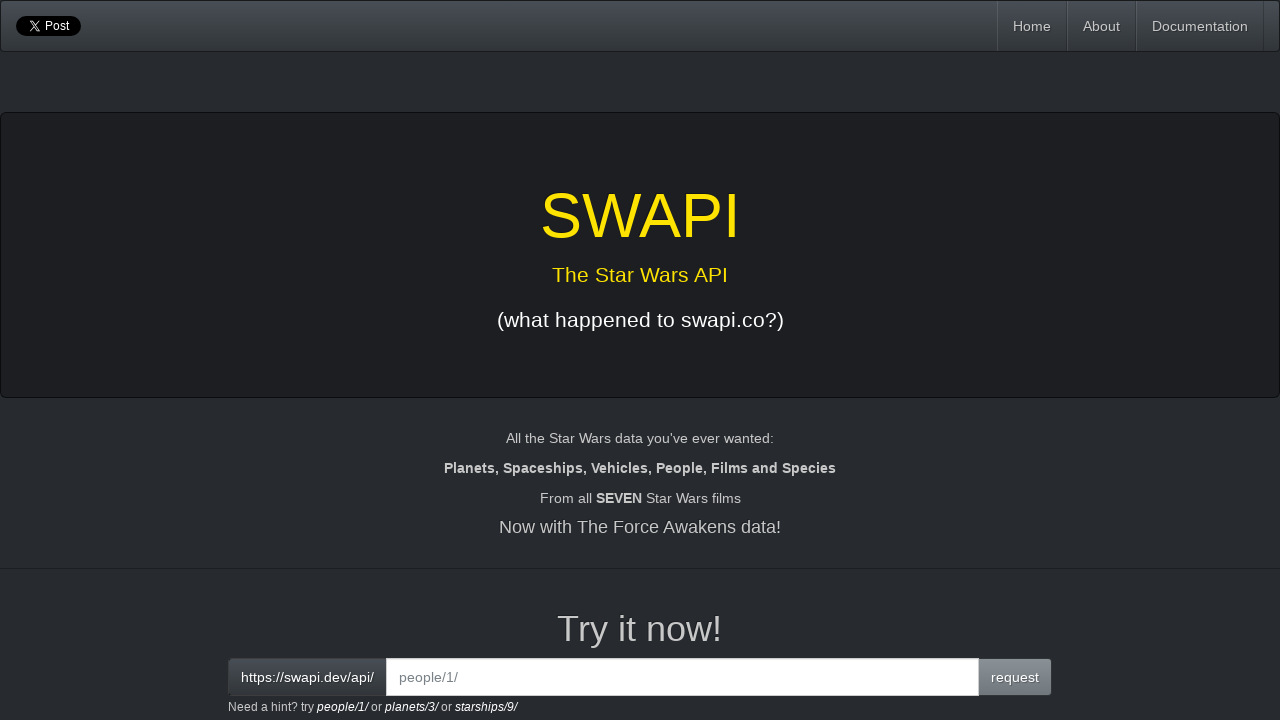

Filled interactive input field with 'people' on #interactive
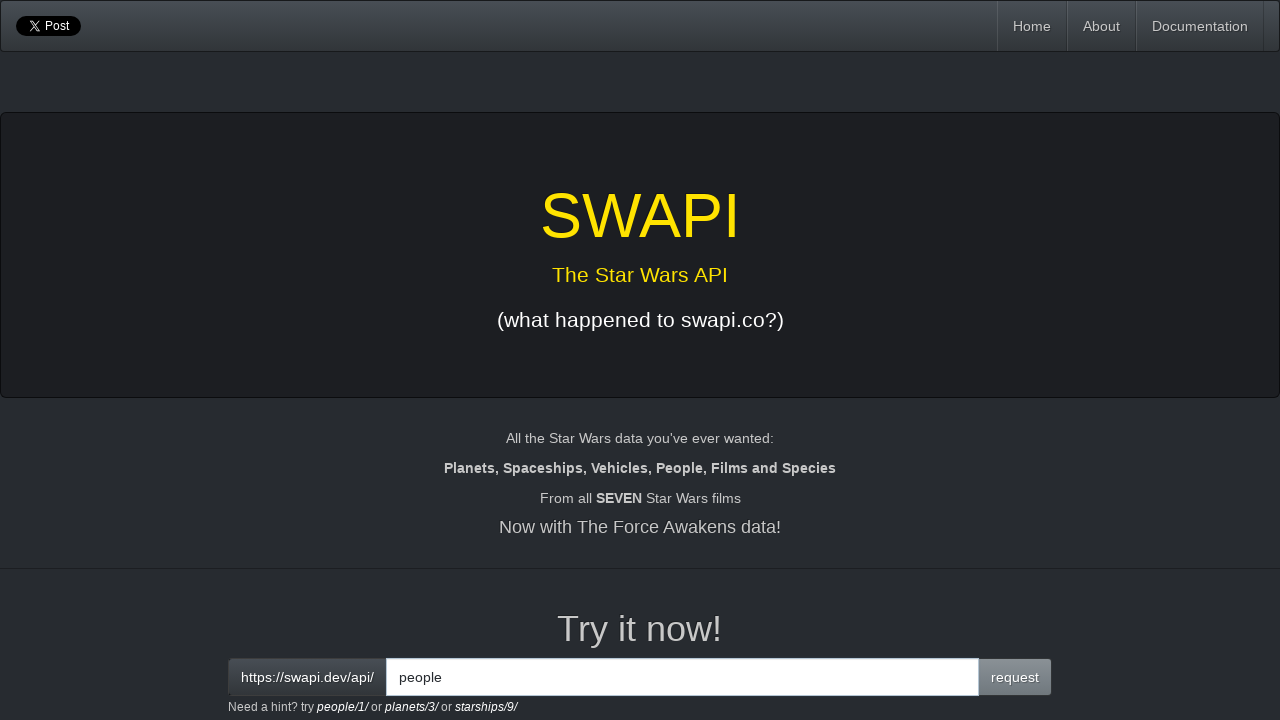

Clicked submit button to execute API query at (1015, 677) on button.btn.btn-primary
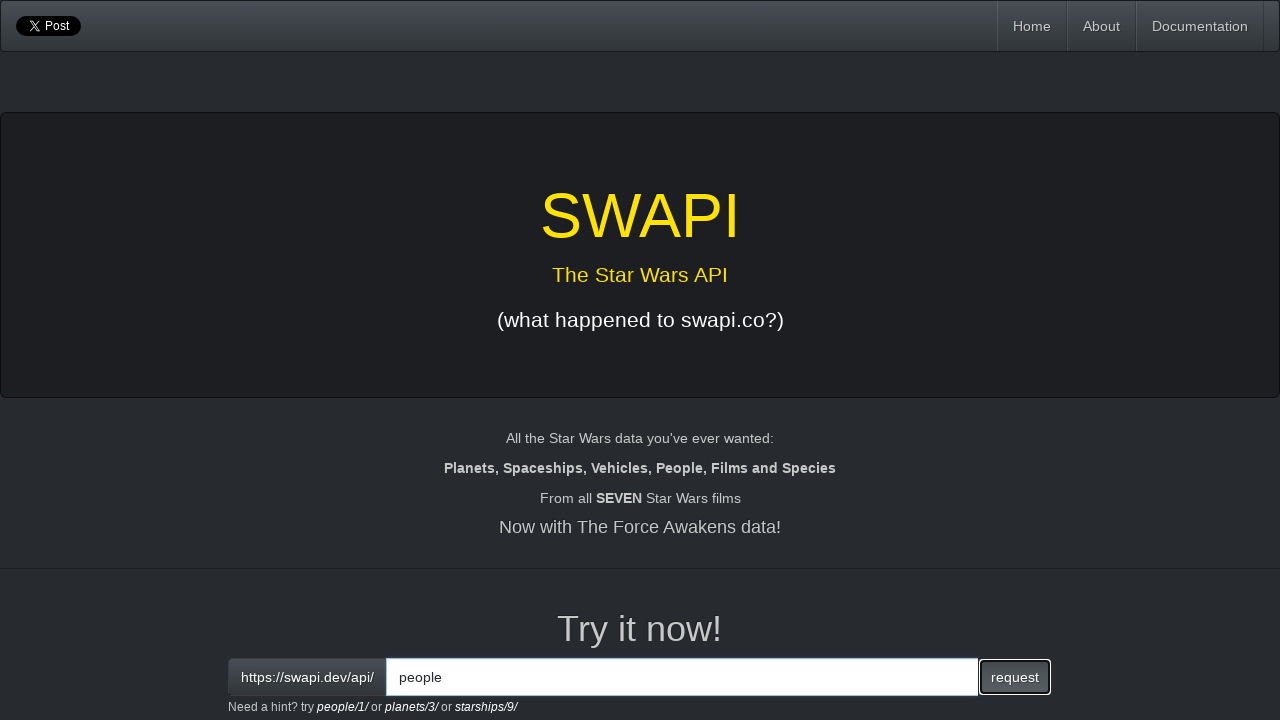

API response loaded in output field
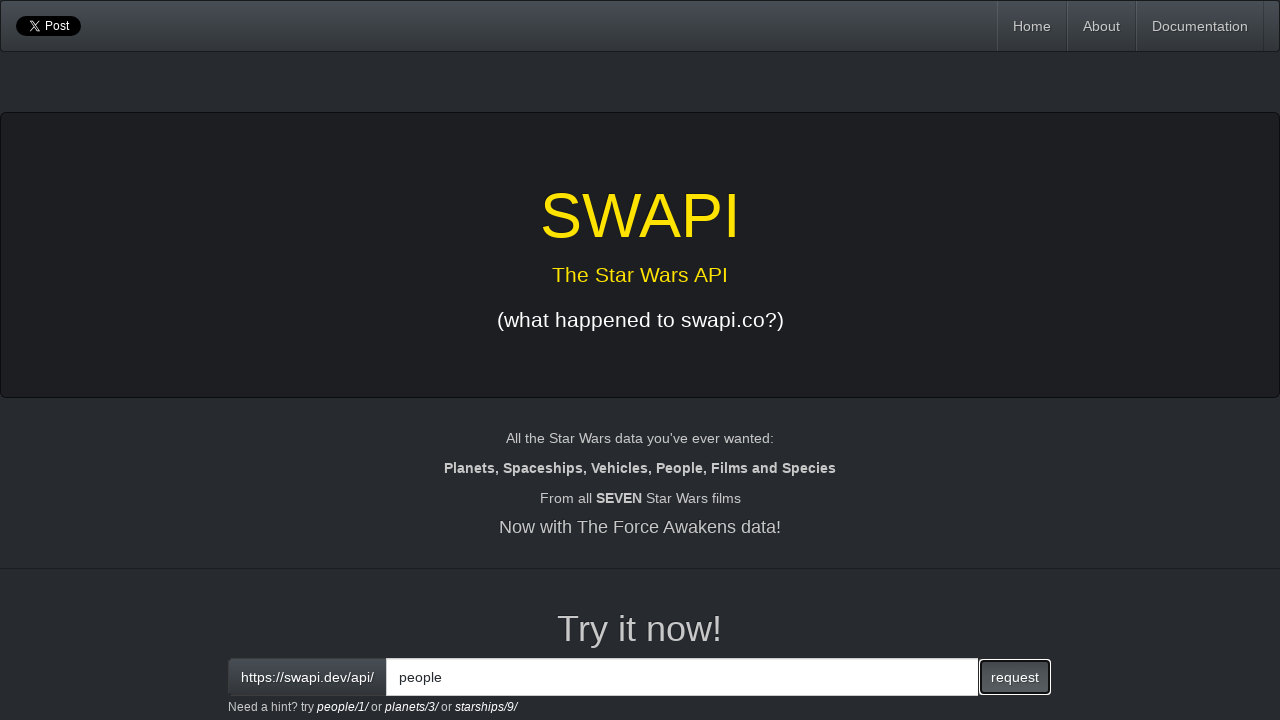

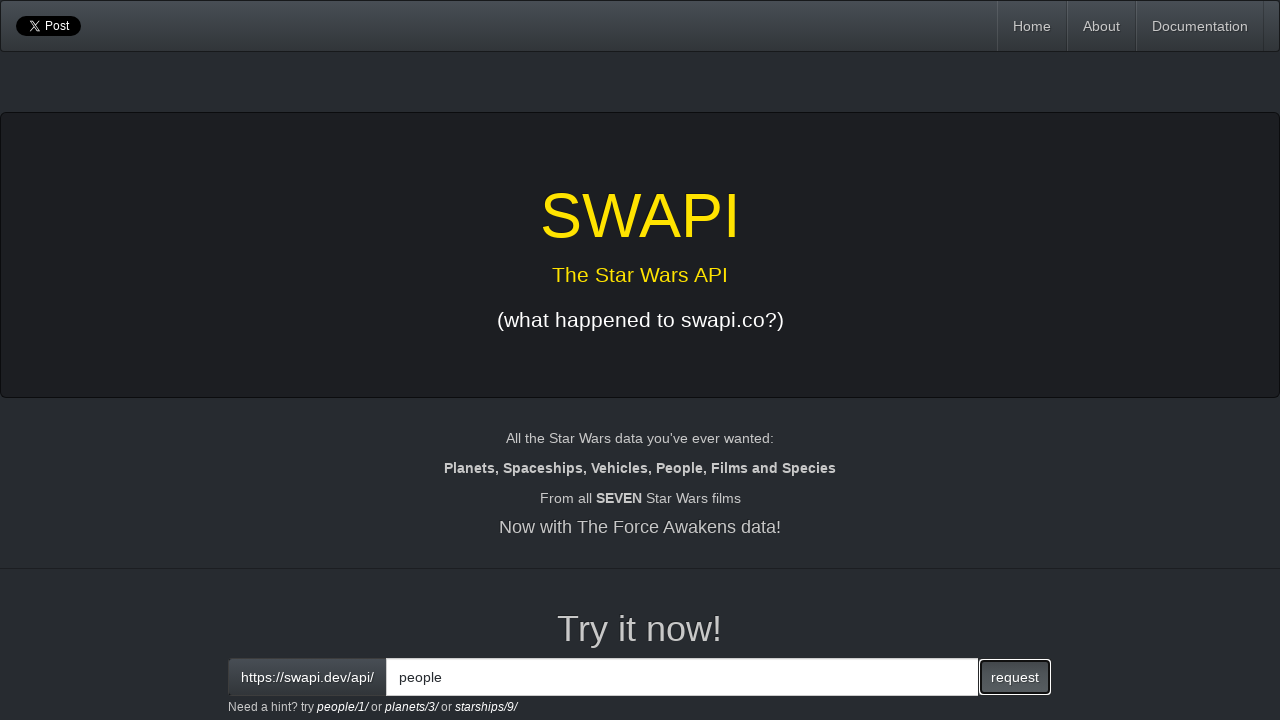